Tests form filling functionality on DemoQA practice form using Firefox browser

Starting URL: https://demoqa.com/

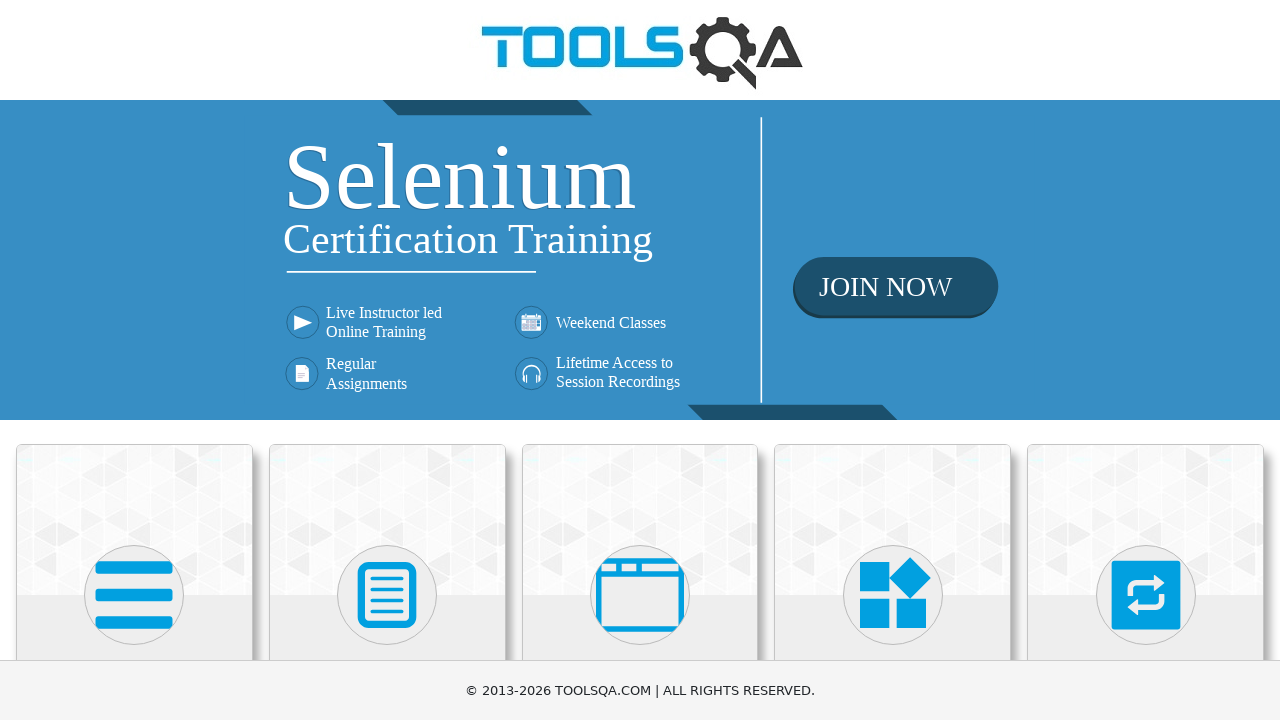

Clicked on Forms section at (387, 360) on xpath=//h5[contains(text(),'Forms')]
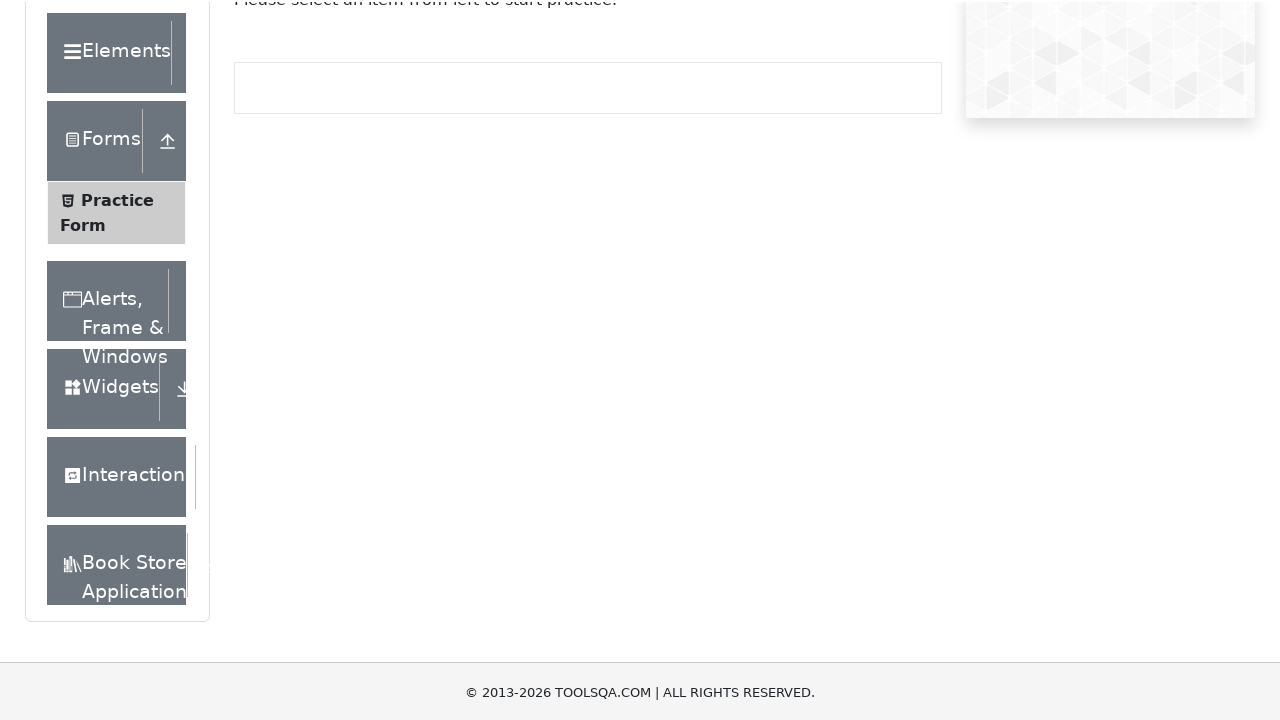

Clicked on Practice Form at (117, 336) on xpath=//span[contains(text(),'Practice Form')]
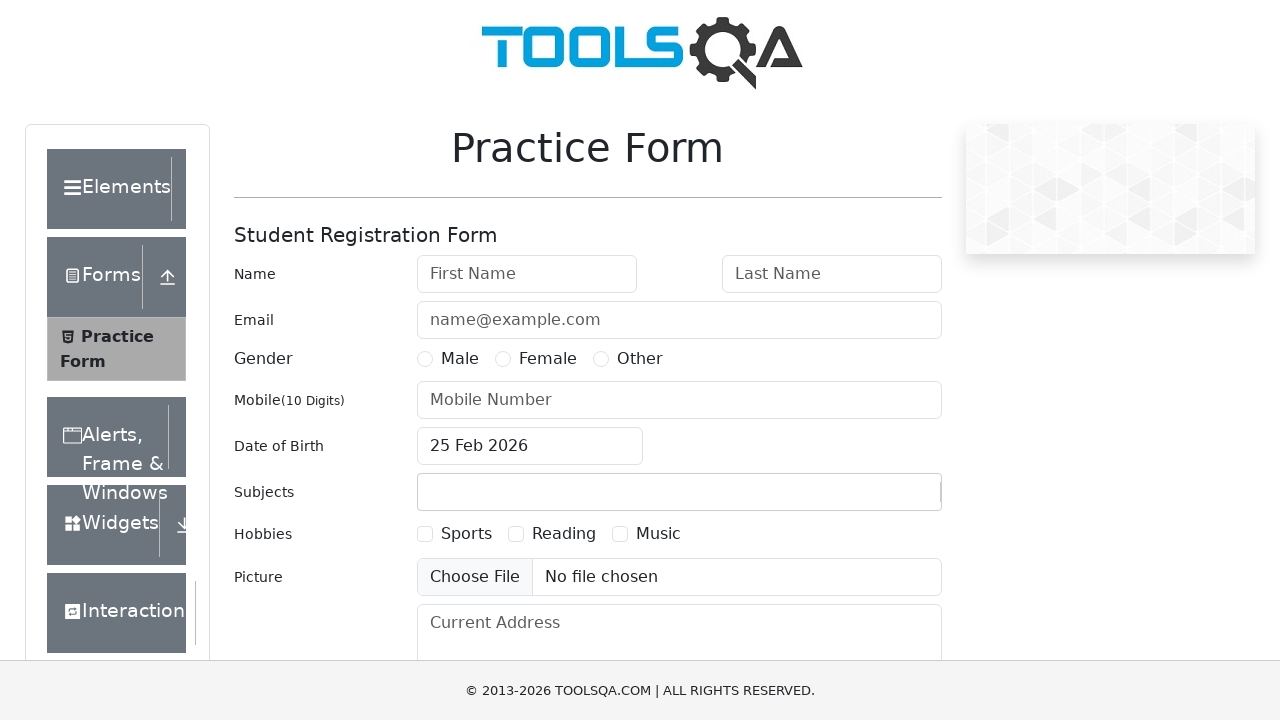

Filled in first name: Michael on //input[@id='firstName']
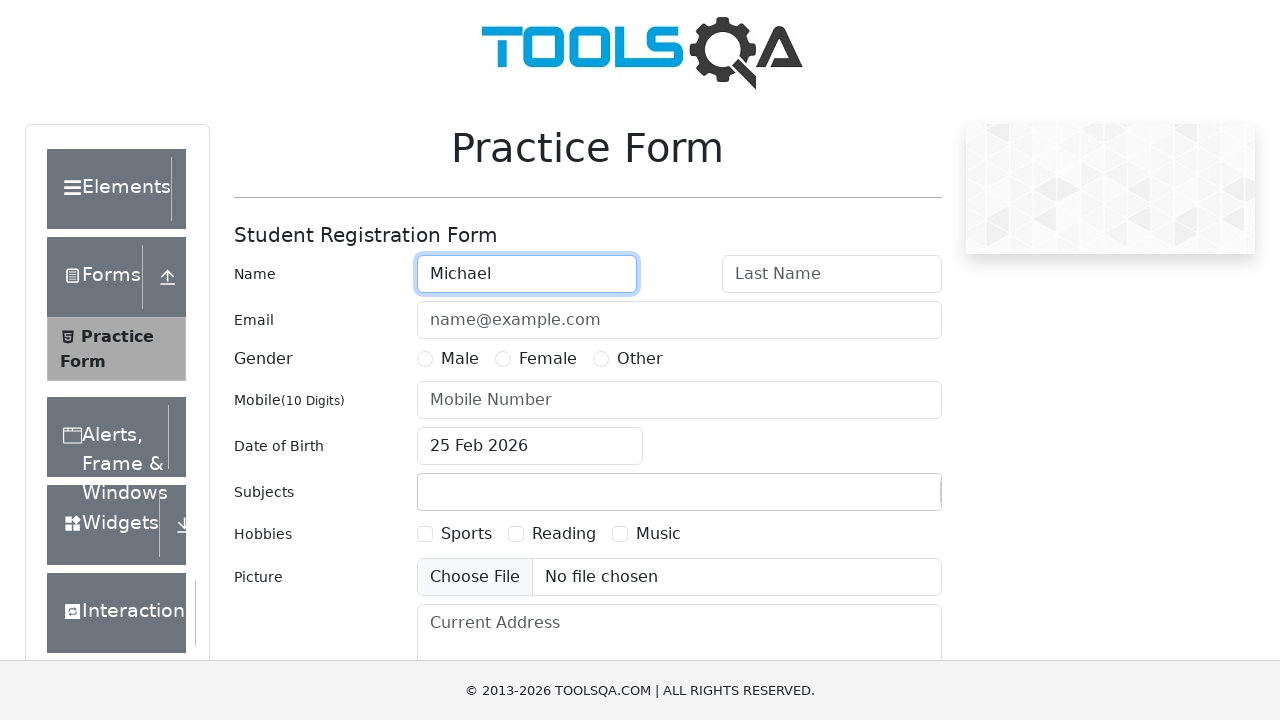

Filled in last name: Johnson on //input[@id='lastName']
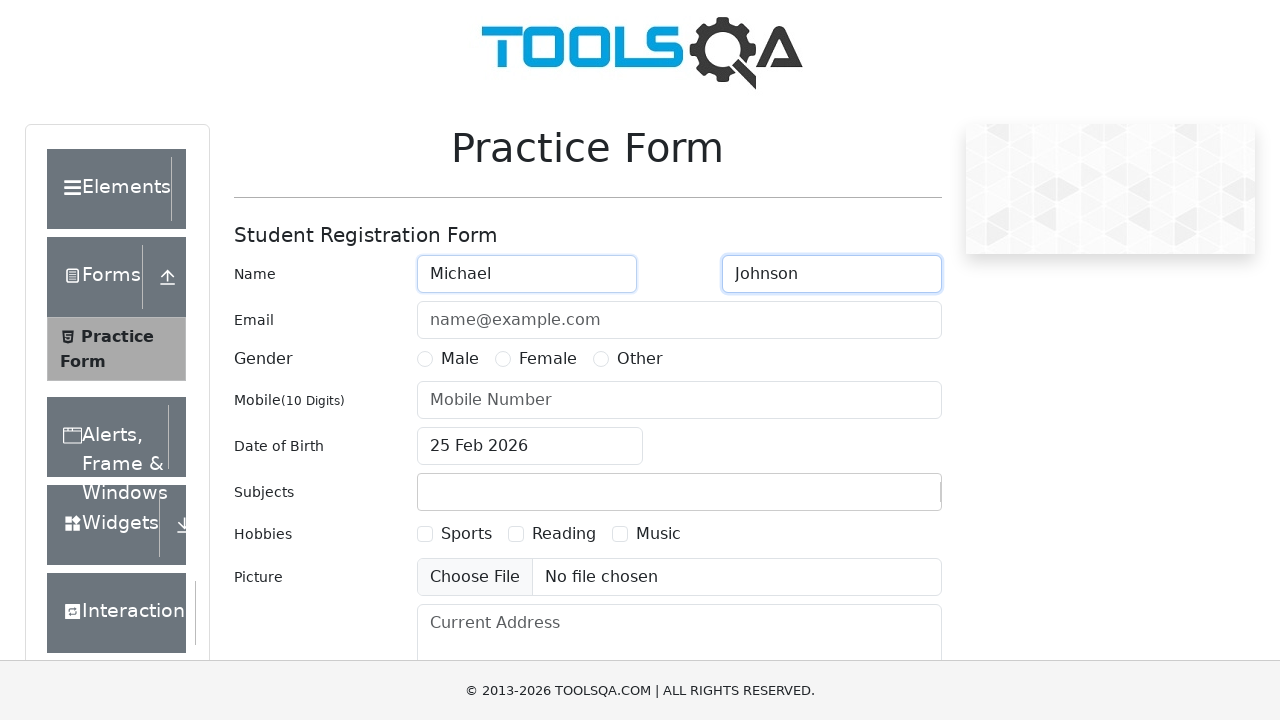

Filled in email: michael.j@example.com on //*[@id='userEmail']
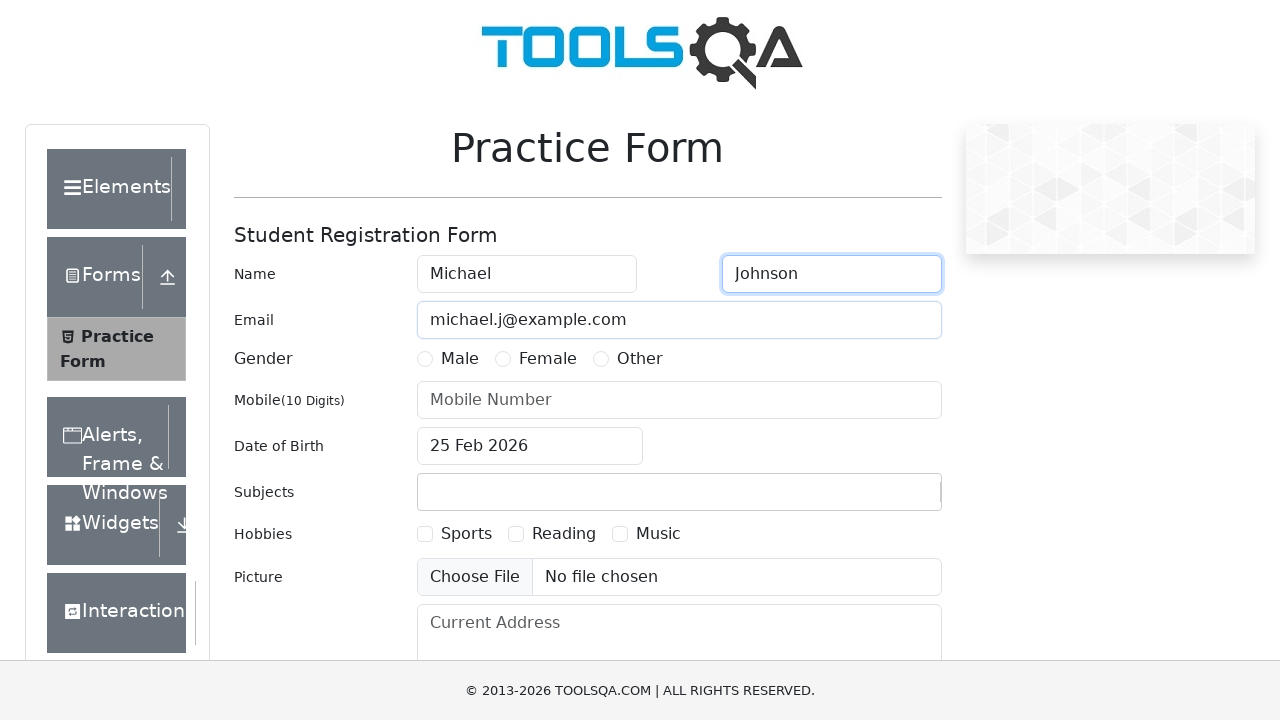

Selected Male gender at (460, 359) on xpath=//label[contains(text(),'Male')]
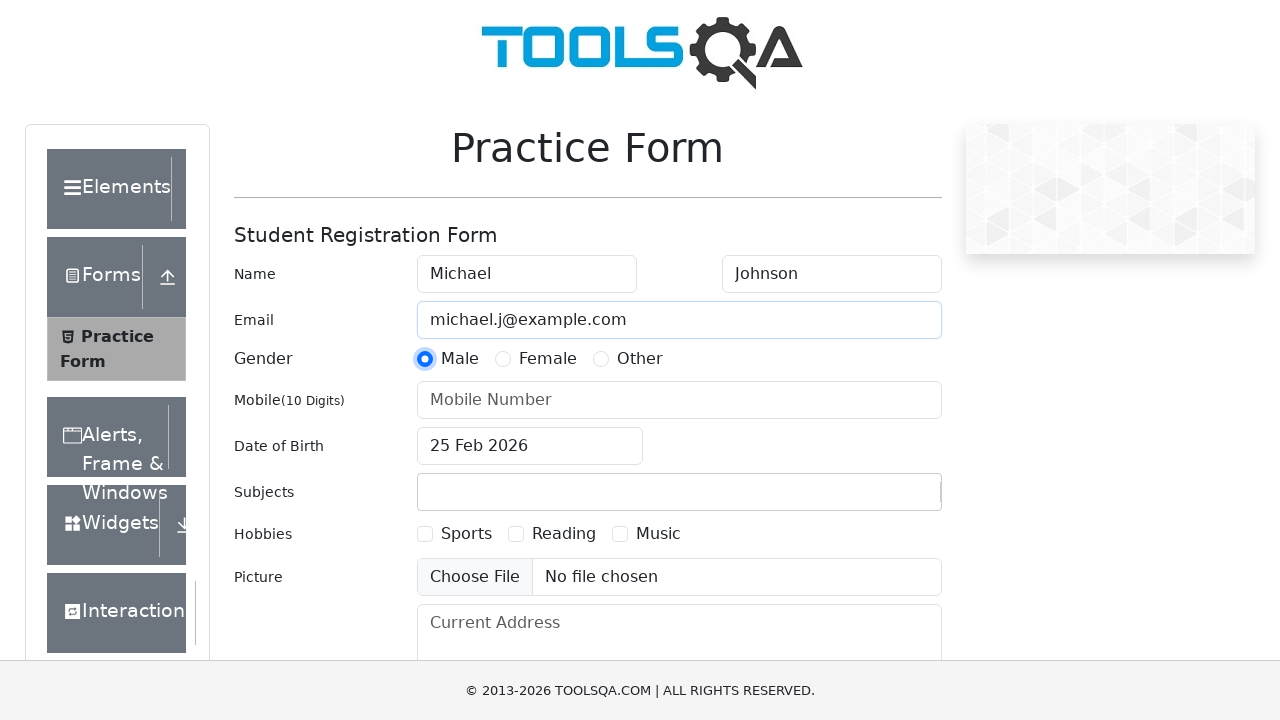

Filled in mobile number: 5559876543 on //*[@id='userNumber']
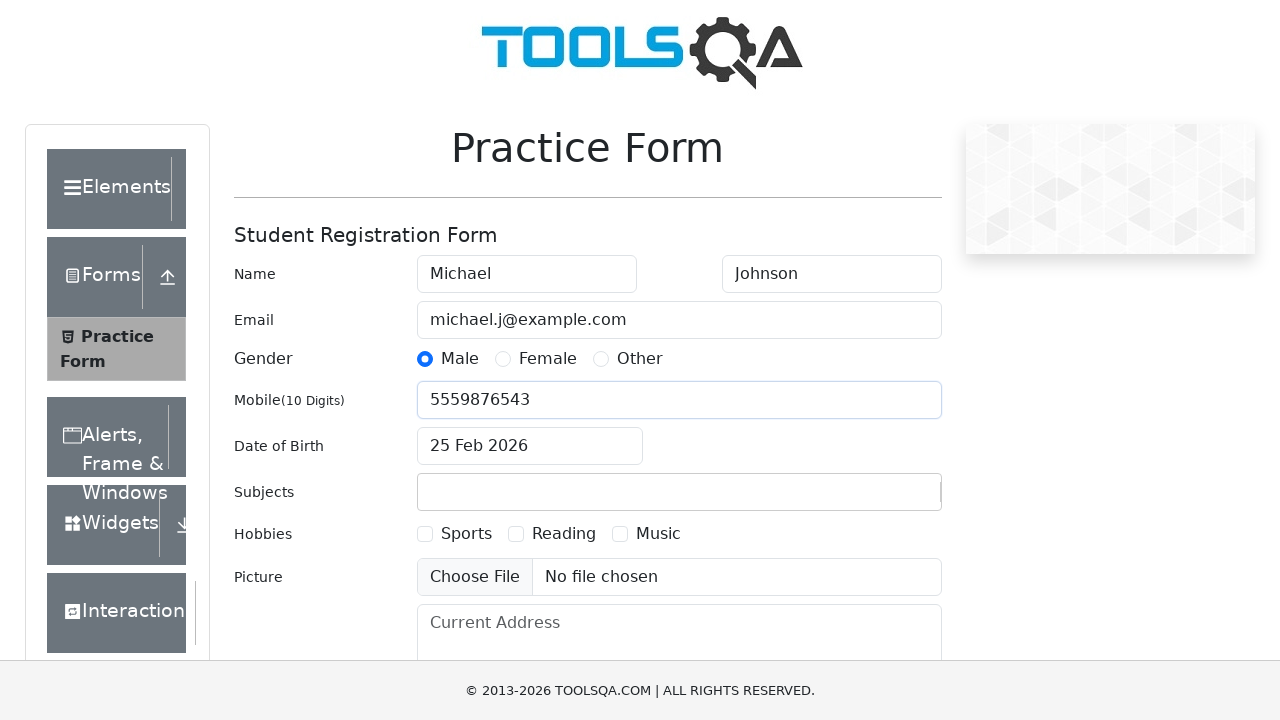

Opened date picker at (530, 446) on #dateOfBirthInput
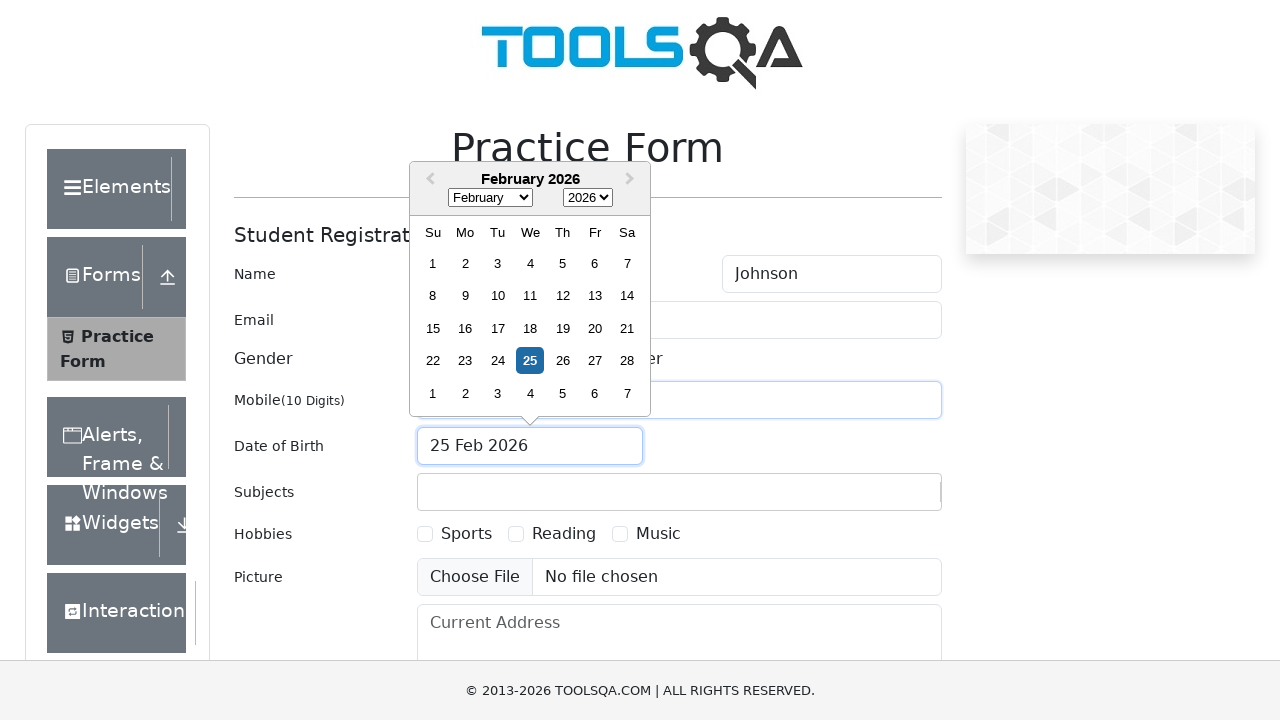

Selected June as birth month on .react-datepicker__month-select
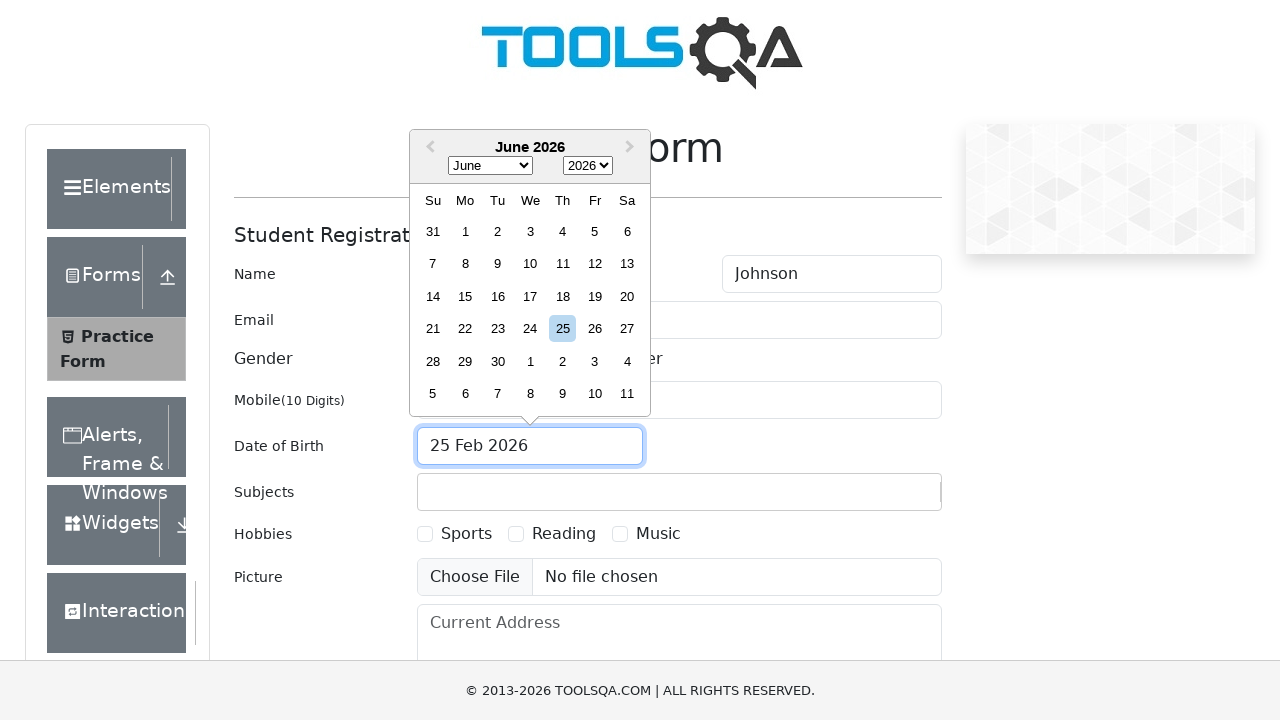

Selected 2000 as birth year on .react-datepicker__year-select
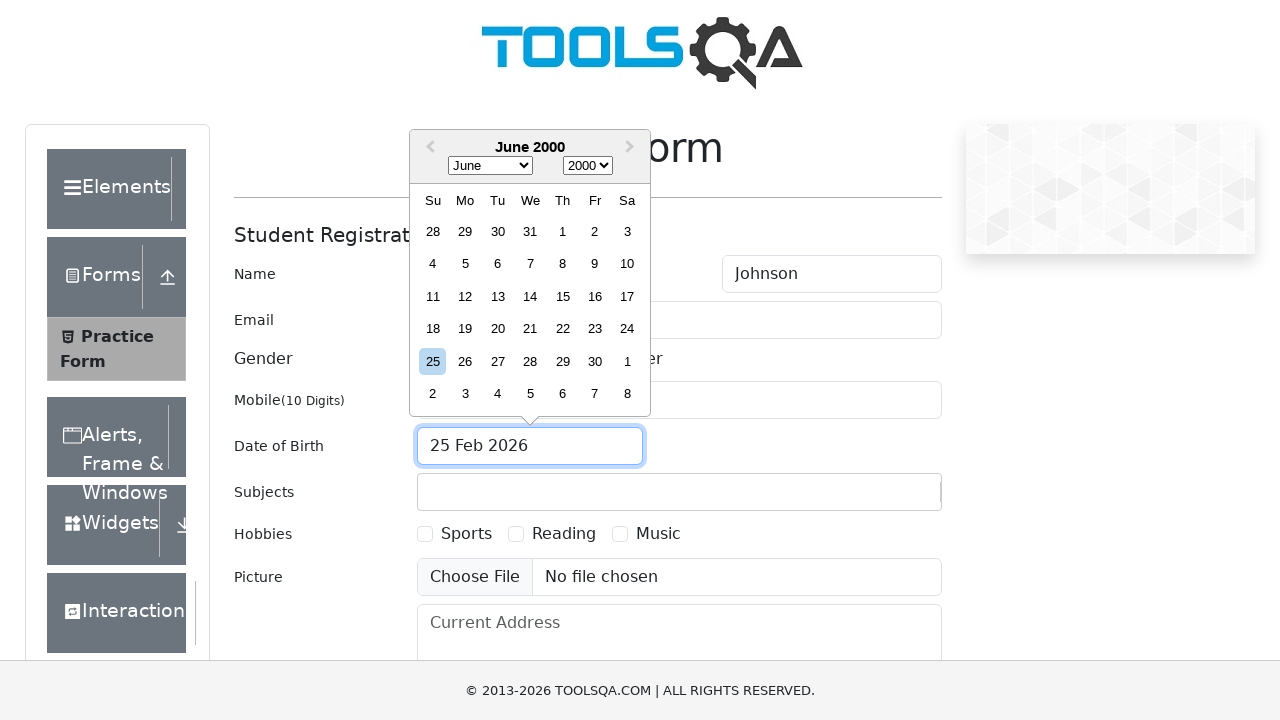

Selected 12 as birth day at (465, 296) on xpath=//div[text()='12']
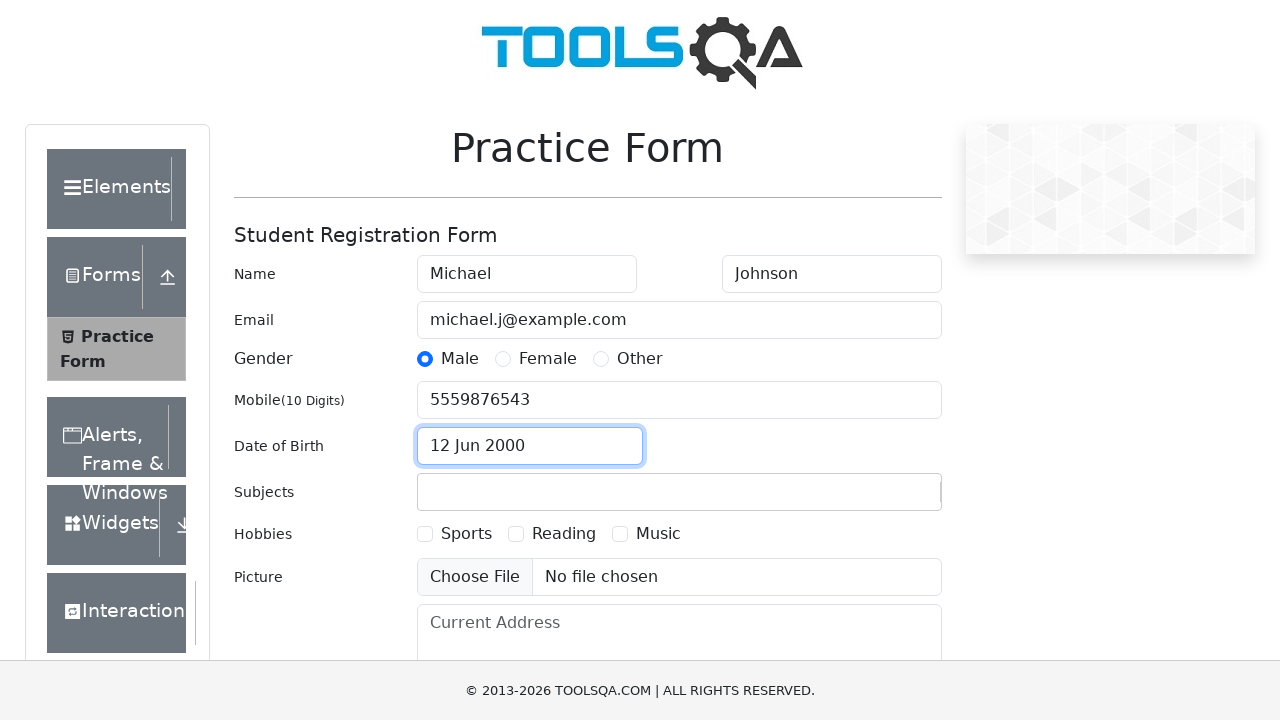

Filled in subject: Maths on //*[@id='subjectsInput']
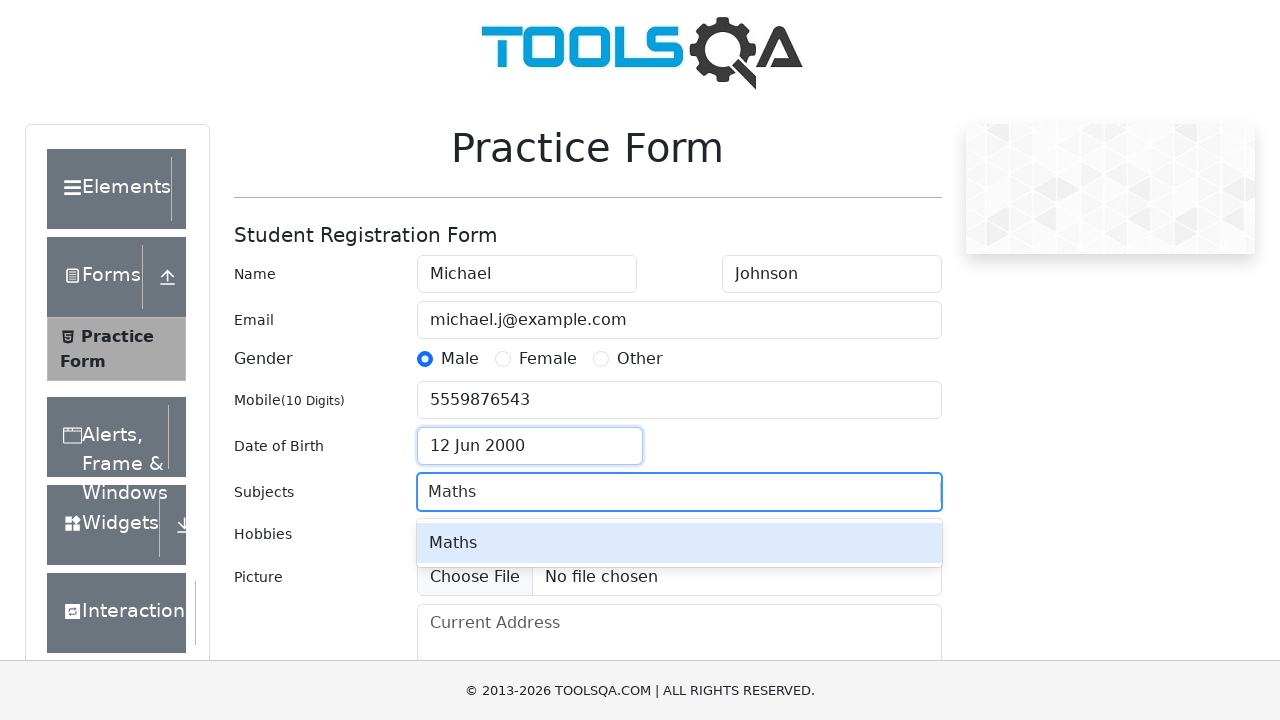

Pressed Tab key to move to next field
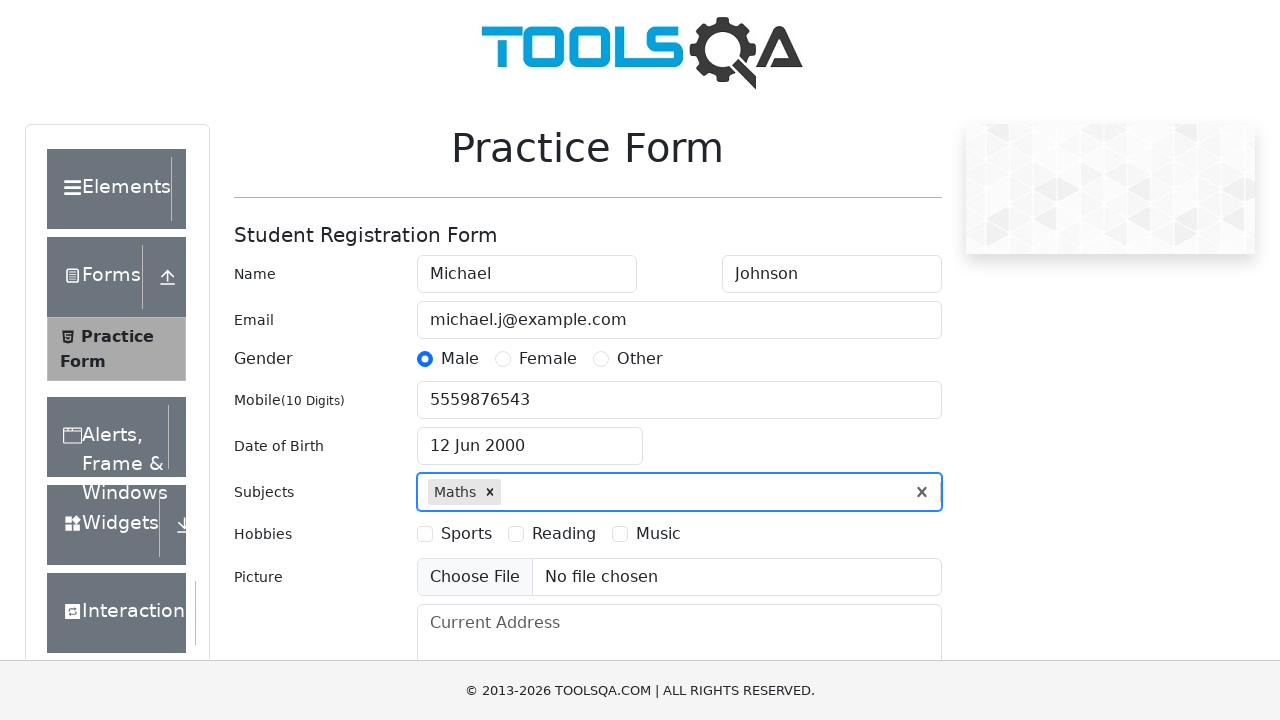

Selected Sports hobby at (466, 534) on xpath=//label[text()='Sports']
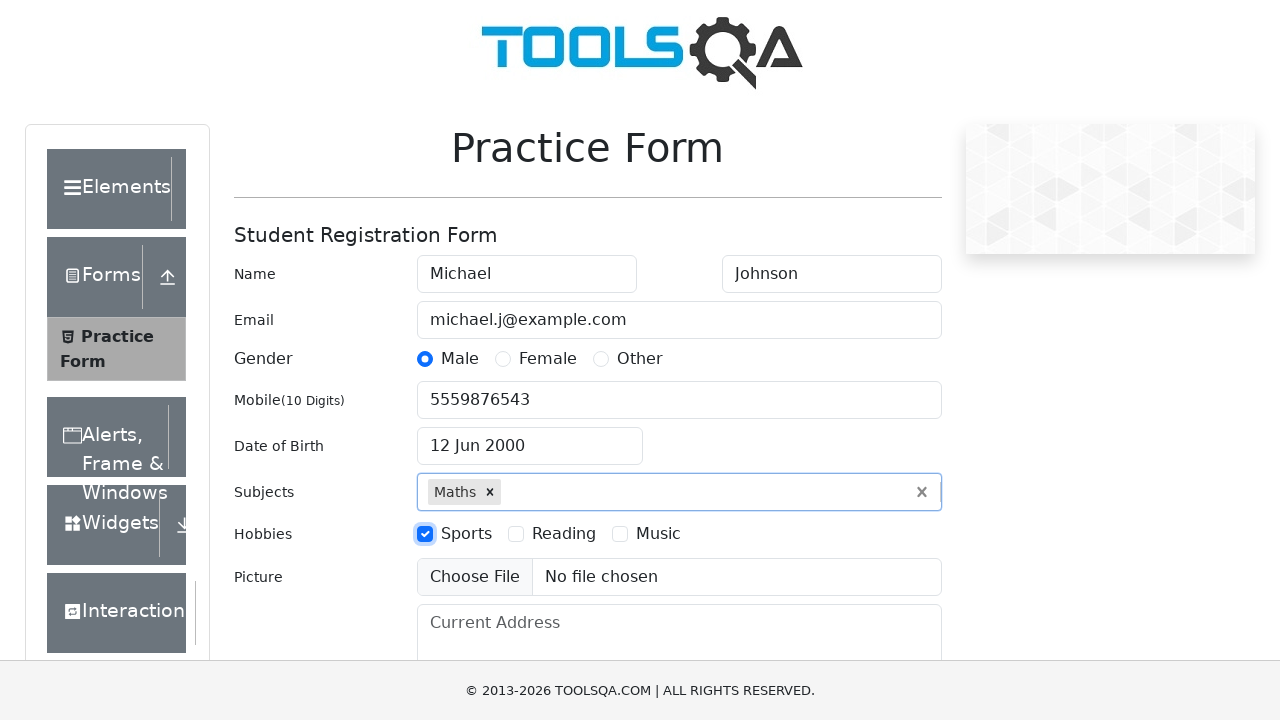

Filled in current address: 456 Oak Avenue, Boston on //*[@id='currentAddress']
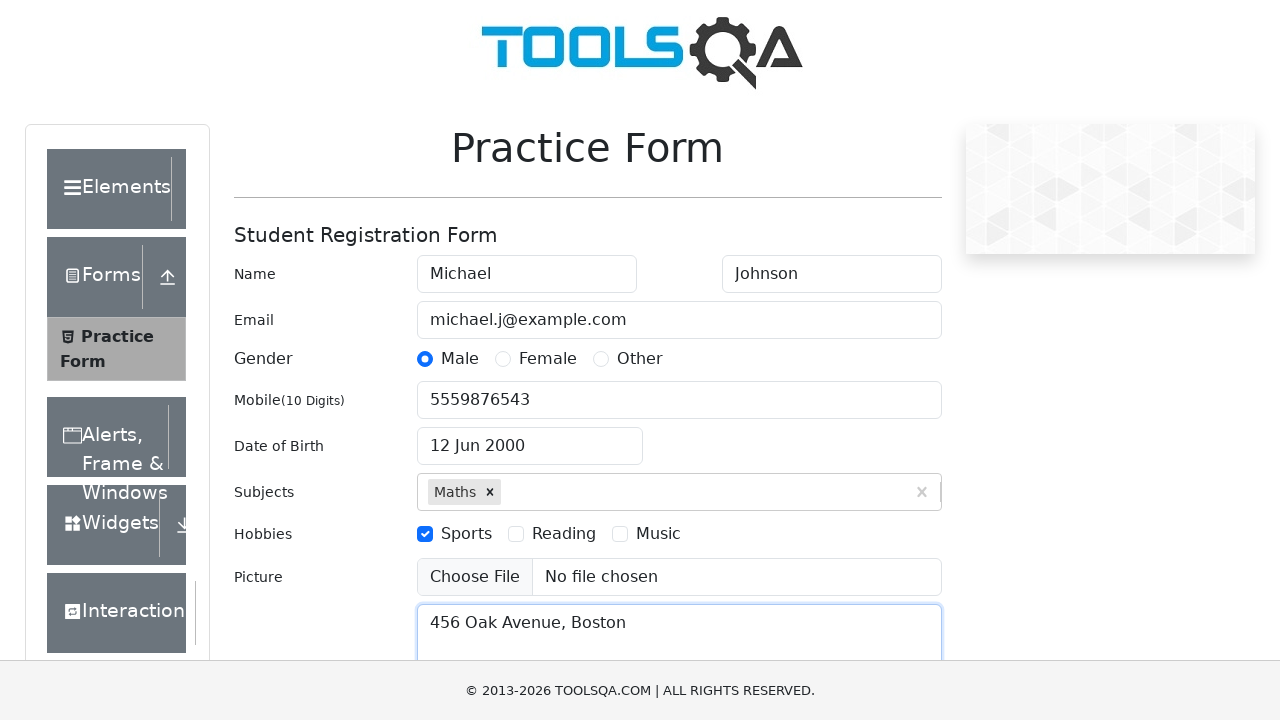

Pressed Tab key to move to state selection
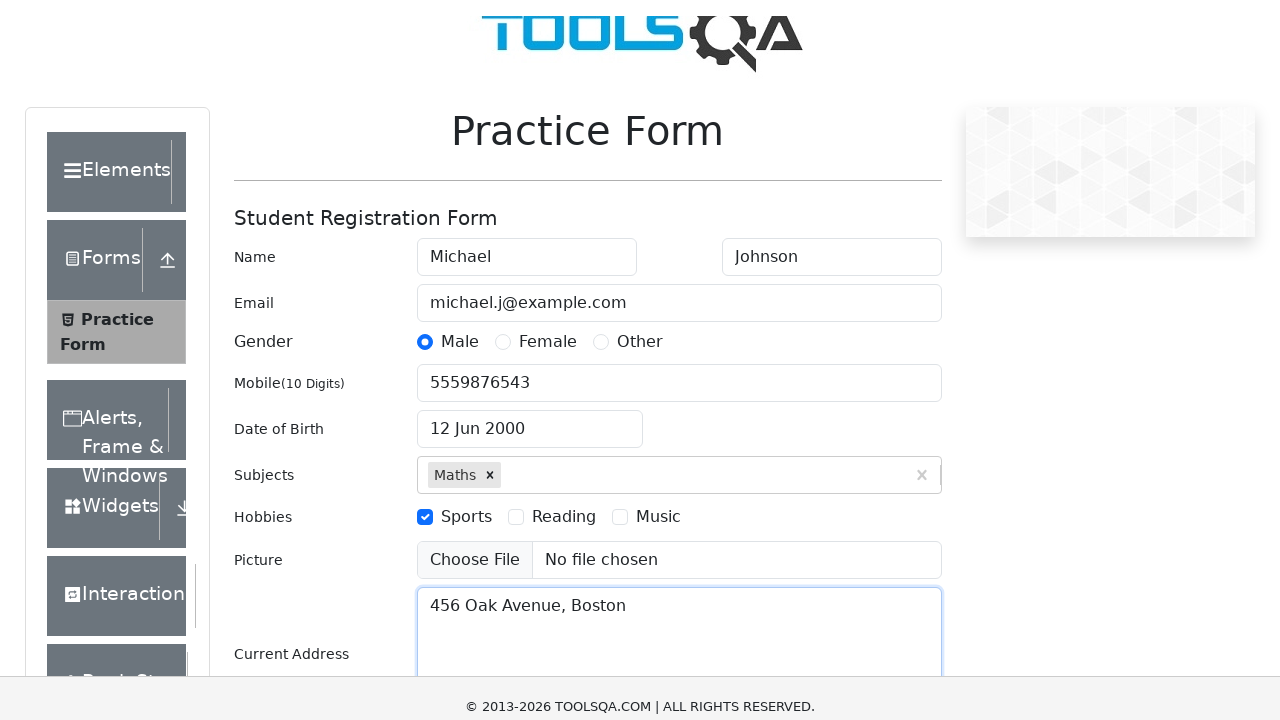

Selected state: NCR on //input[@id='react-select-3-input']
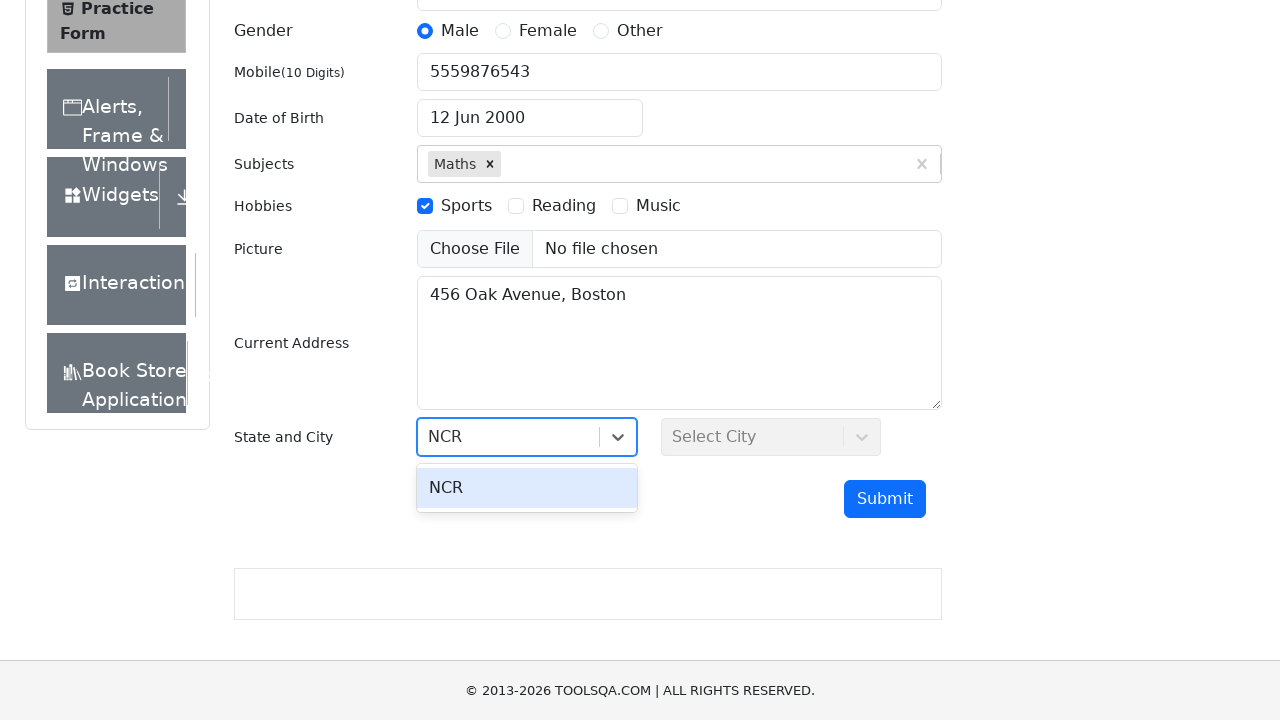

Pressed Tab key to move to city selection
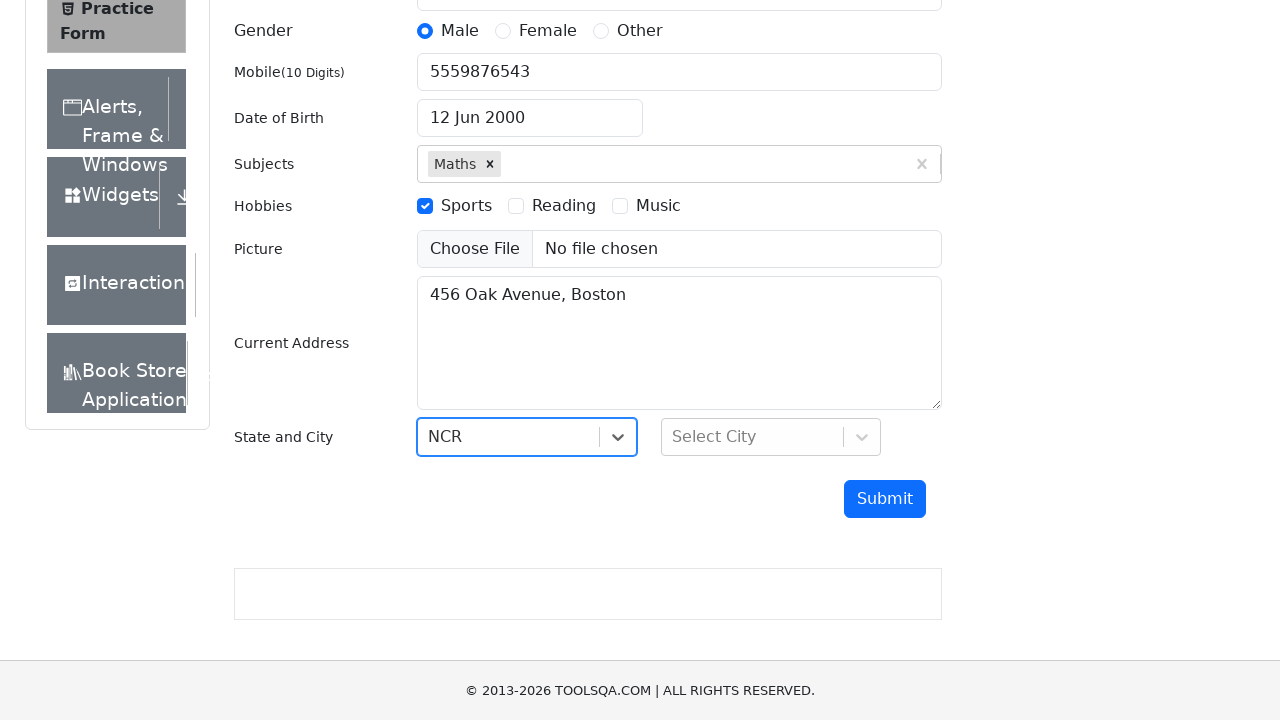

Selected city: Delhi on //input[@id='react-select-4-input']
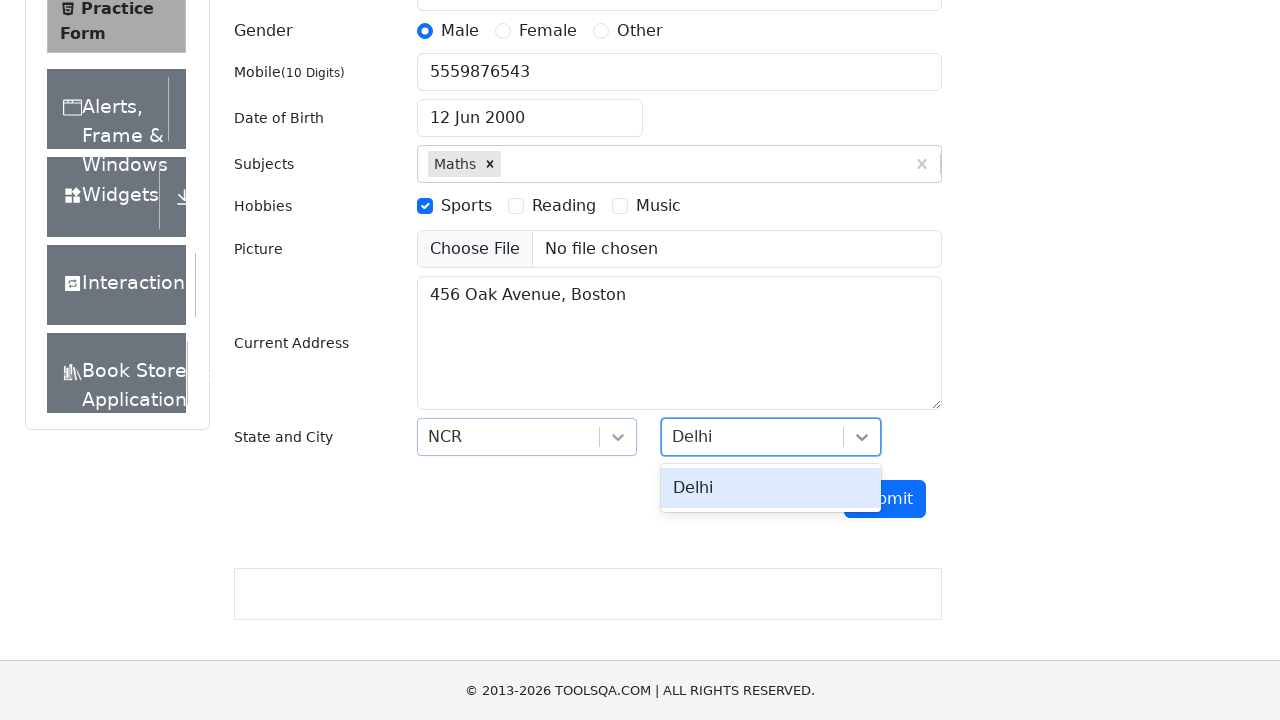

Pressed Tab key to move towards submit
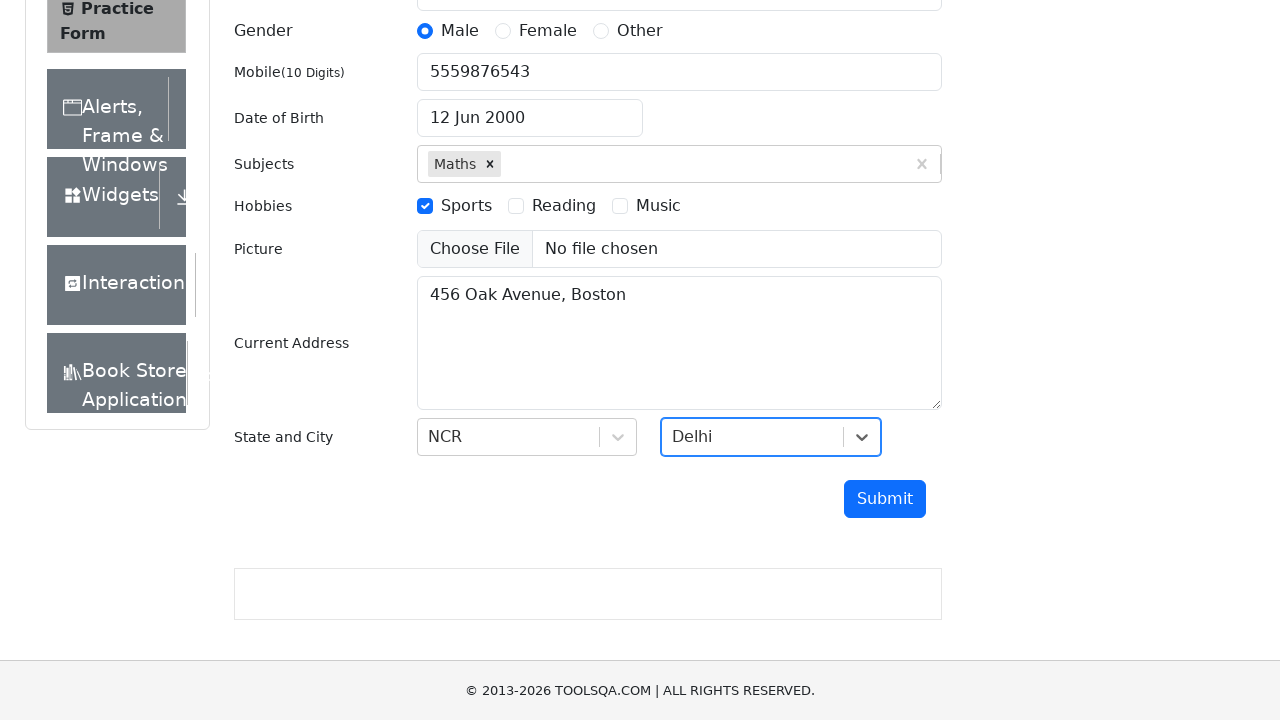

Pressed Enter to submit the practice form
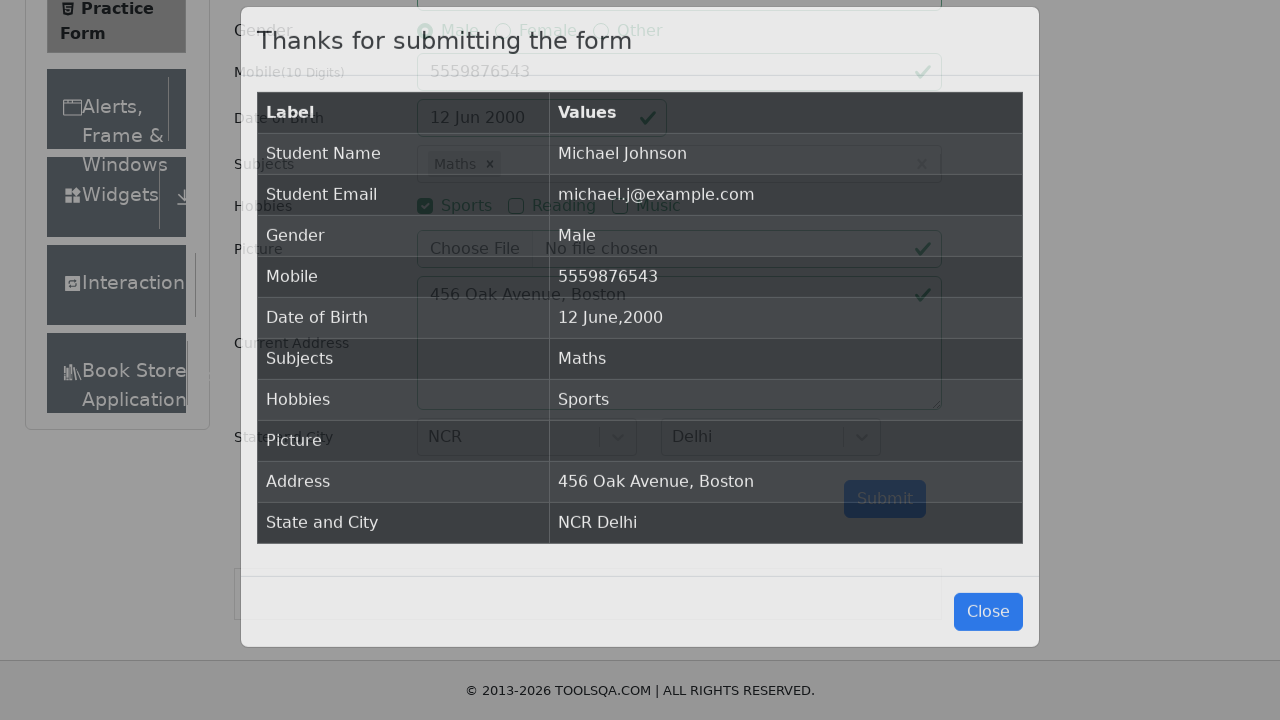

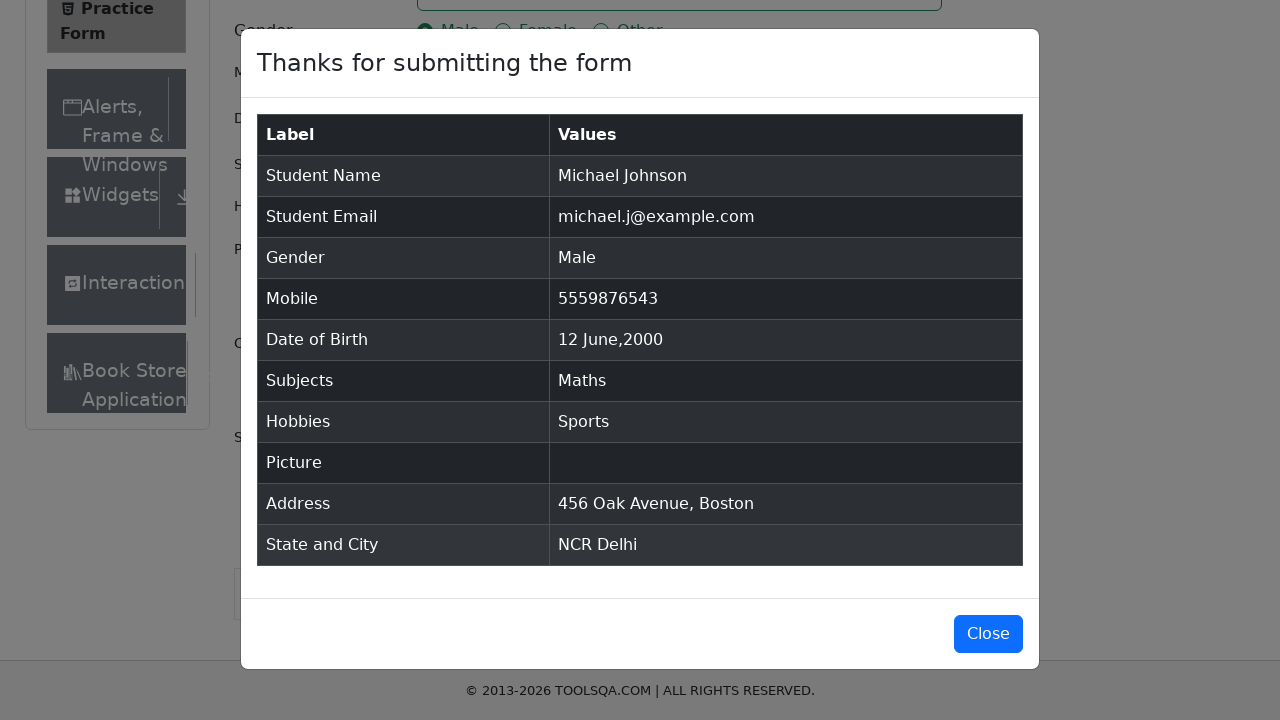